Tests navigation to the Python documentation page by clicking the "Docs" link using link text selector, then verifies the page heading.

Starting URL: http://www.python.org

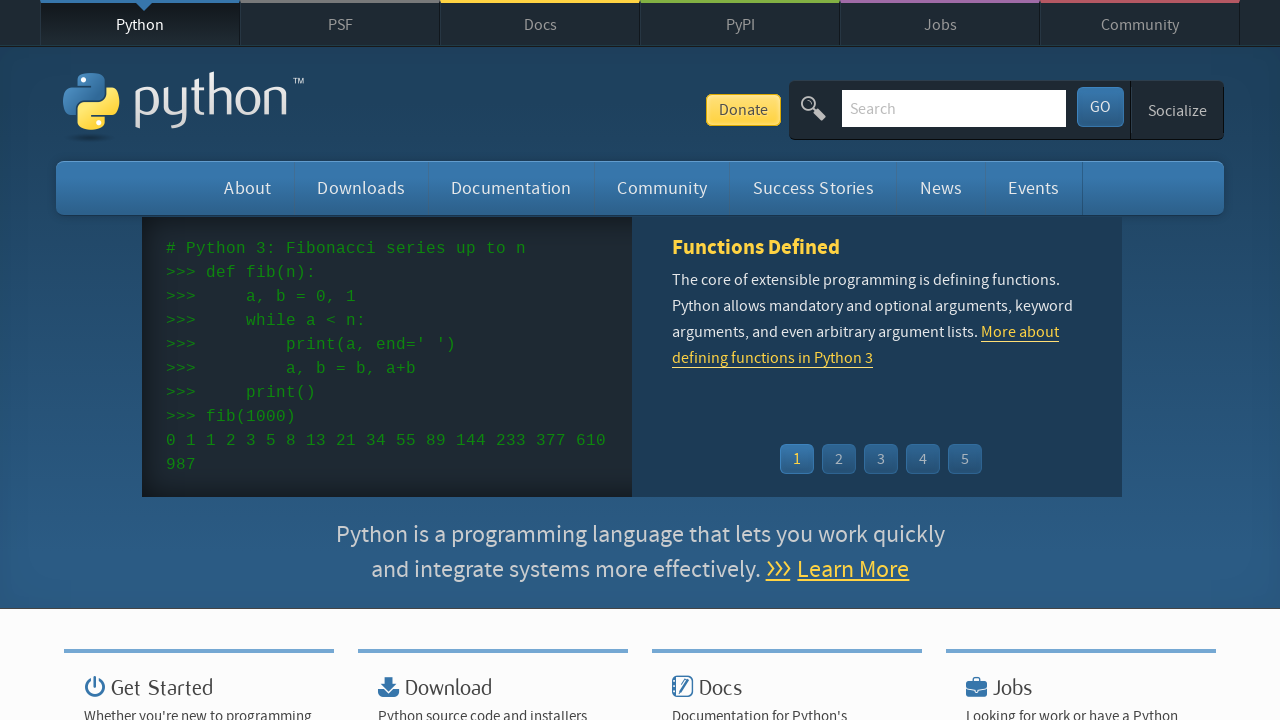

Clicked the 'Docs' navigation link at (540, 24) on text=Docs
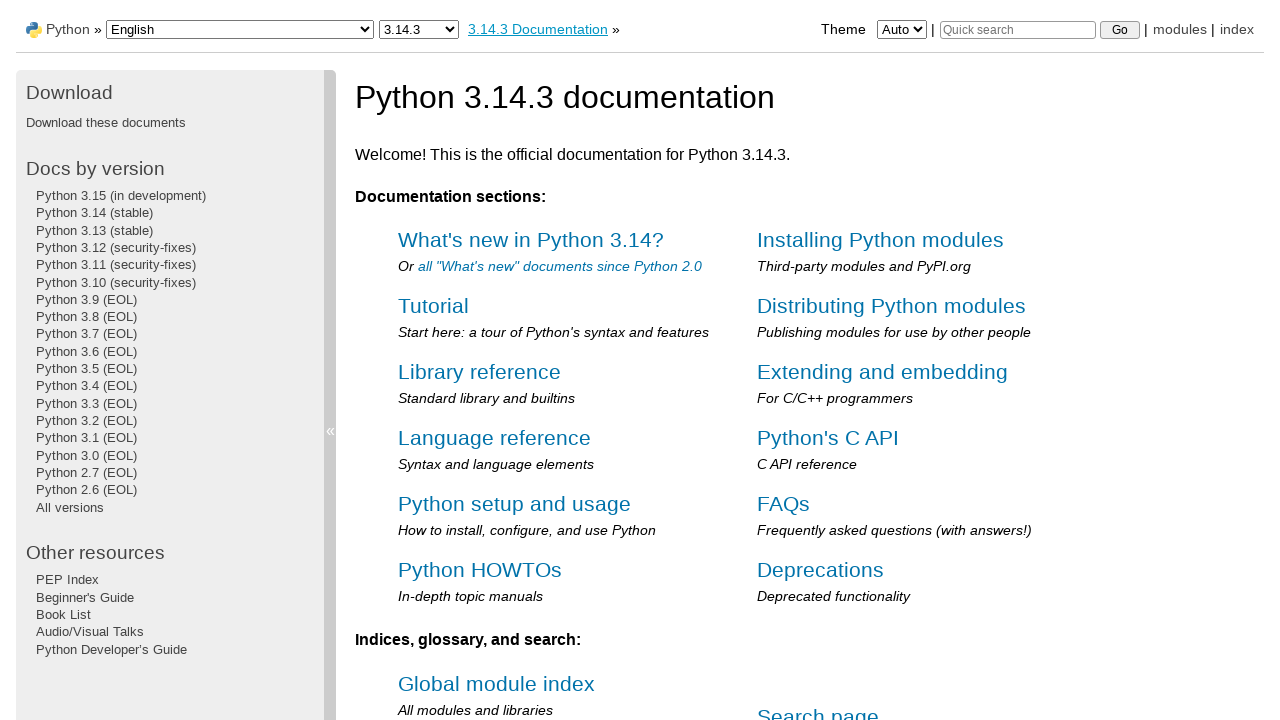

Python documentation page loaded and h1 heading appeared
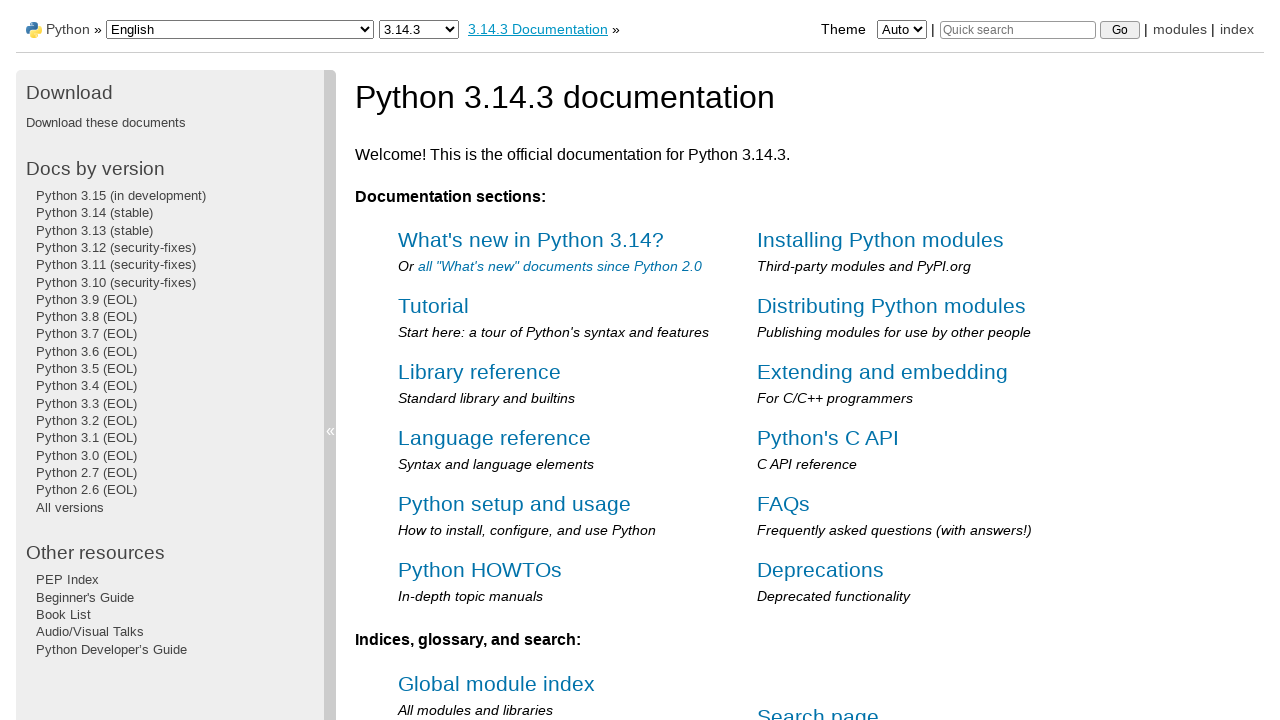

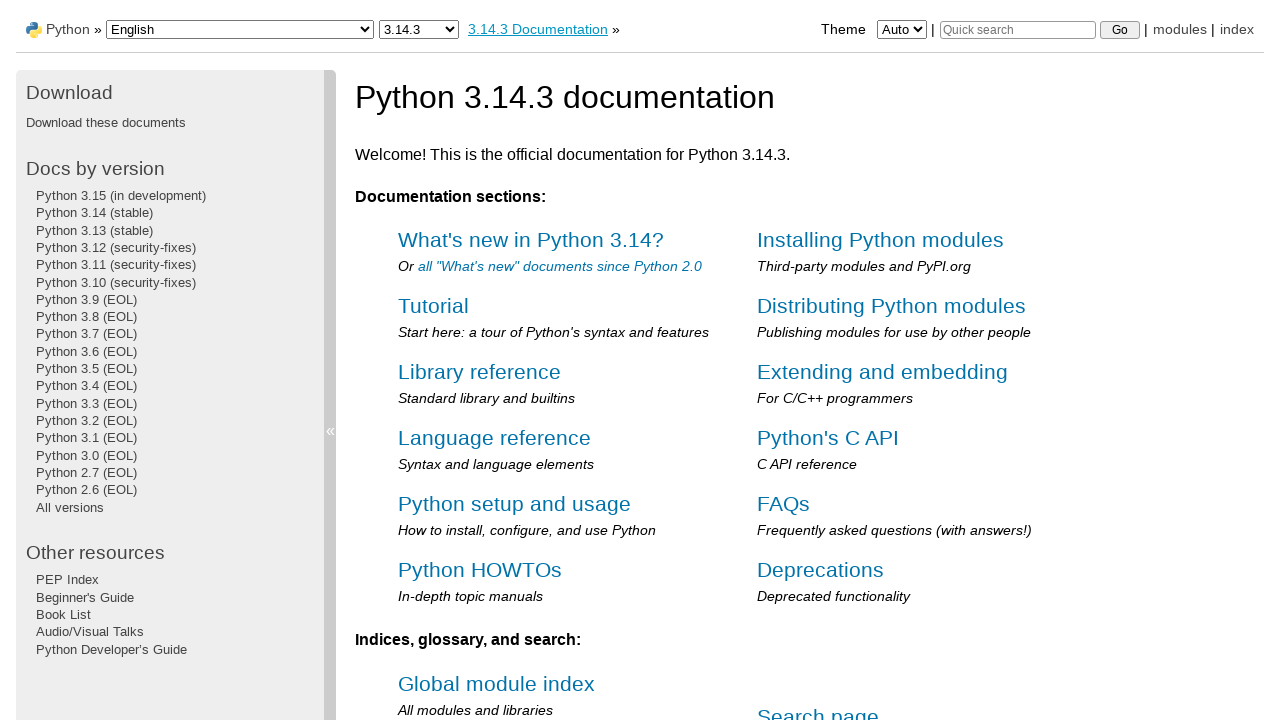